Tests file upload functionality by selecting a file using the file input and clicking the upload button, then verifying the success message is displayed.

Starting URL: https://the-internet.herokuapp.com/upload

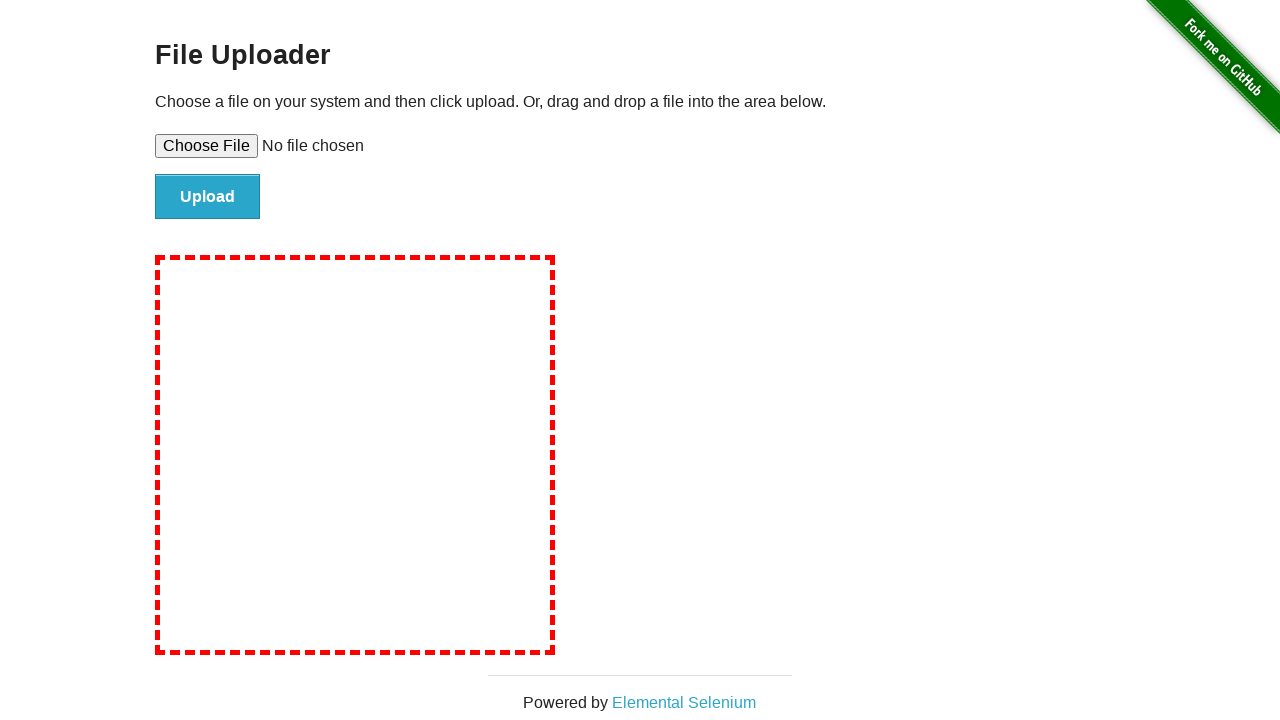

Created temporary test file for upload
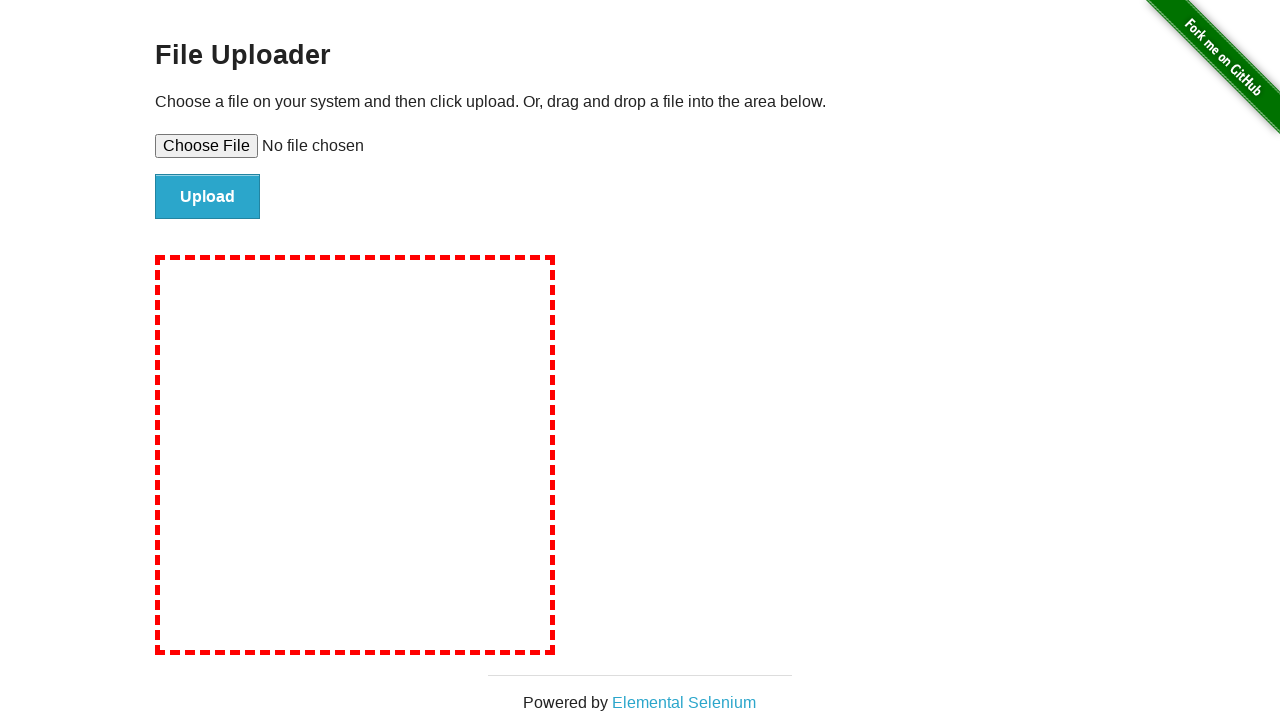

Selected test file using file input
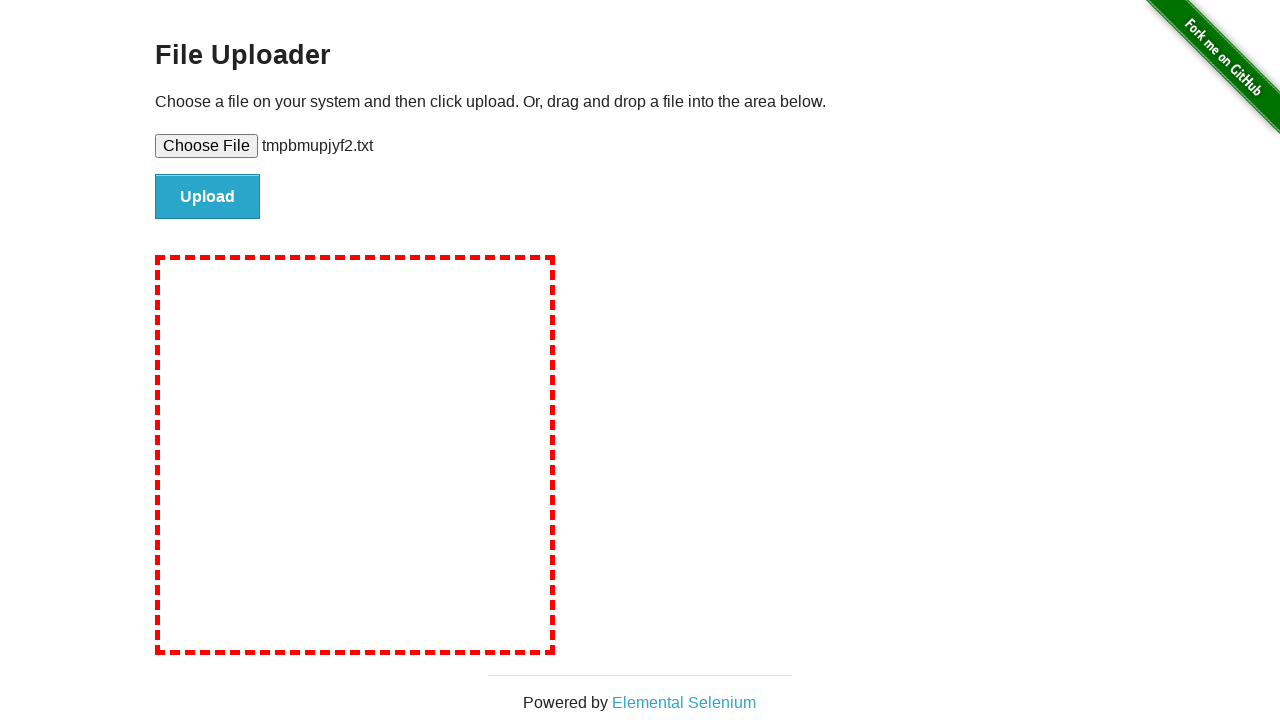

Clicked the Upload button at (208, 197) on input#file-submit
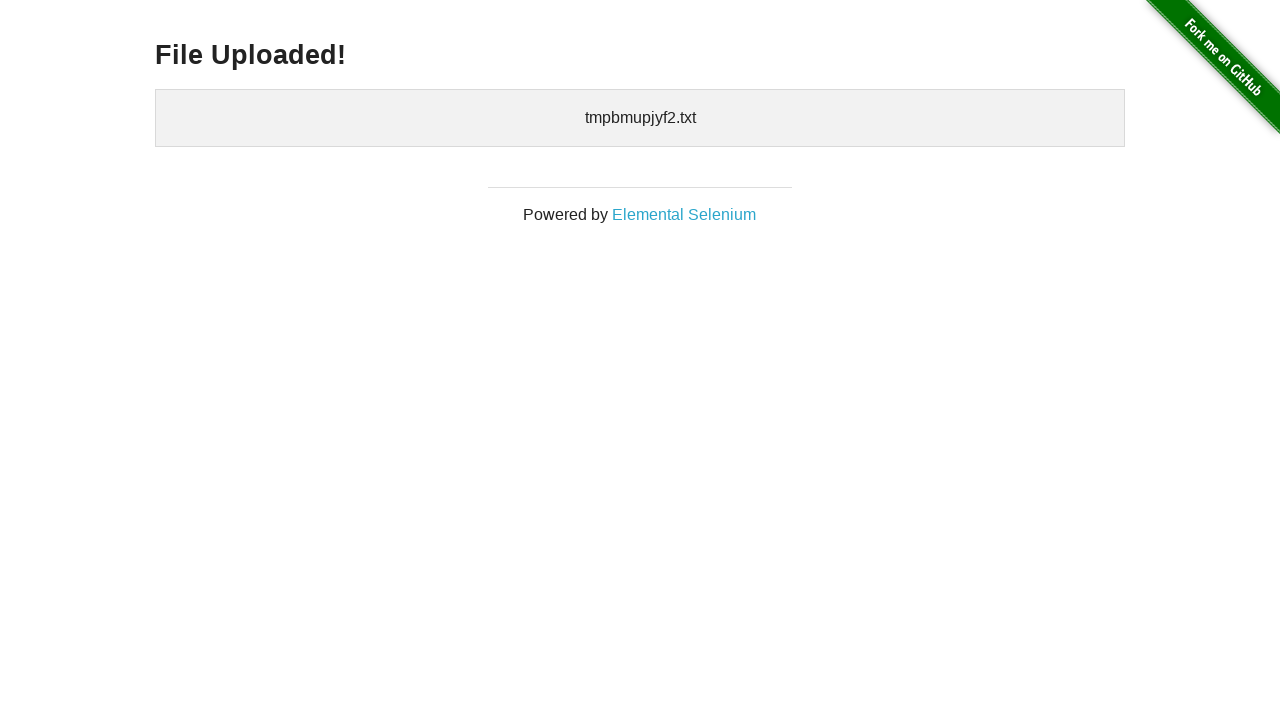

Waited for success message heading to appear
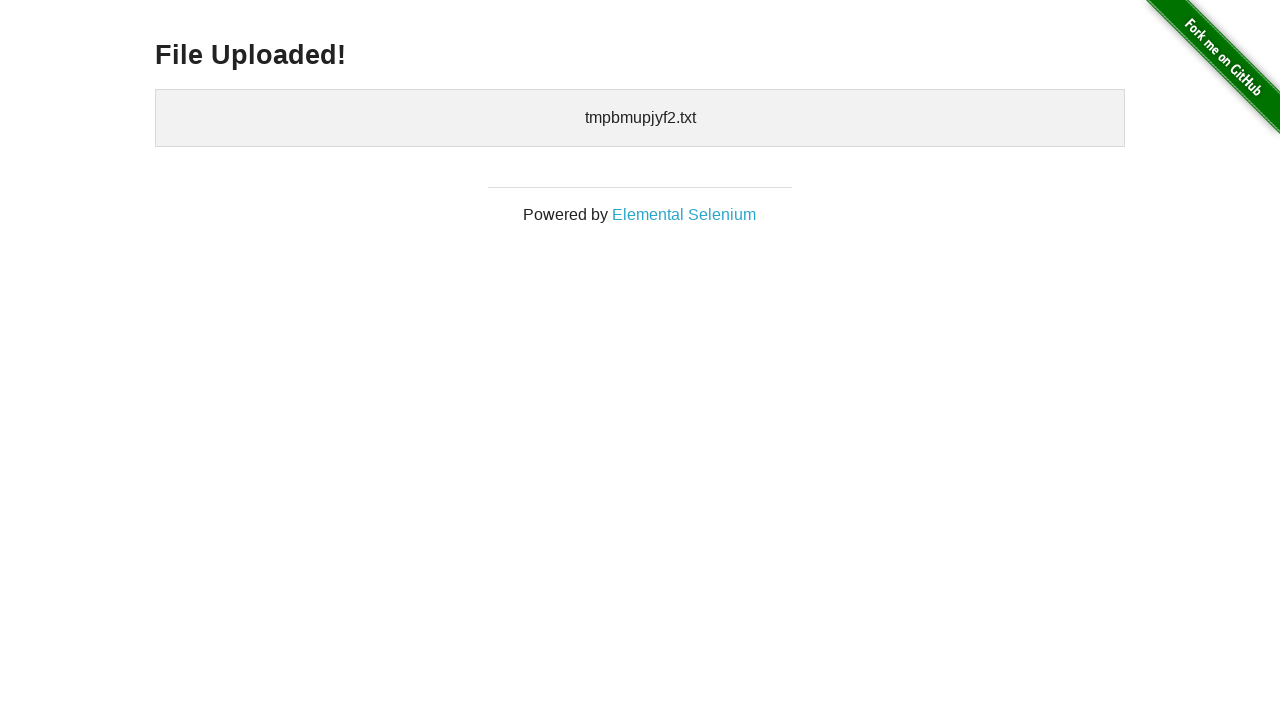

Verified success message heading is visible
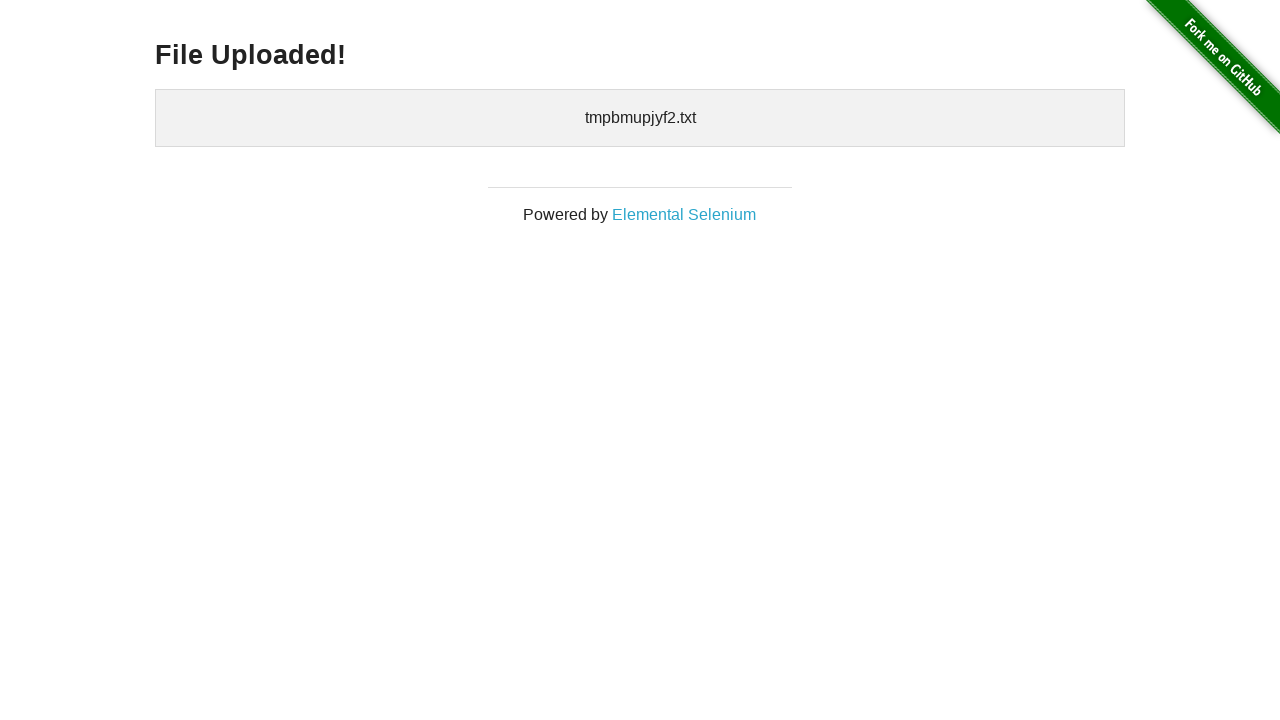

Cleaned up temporary test file
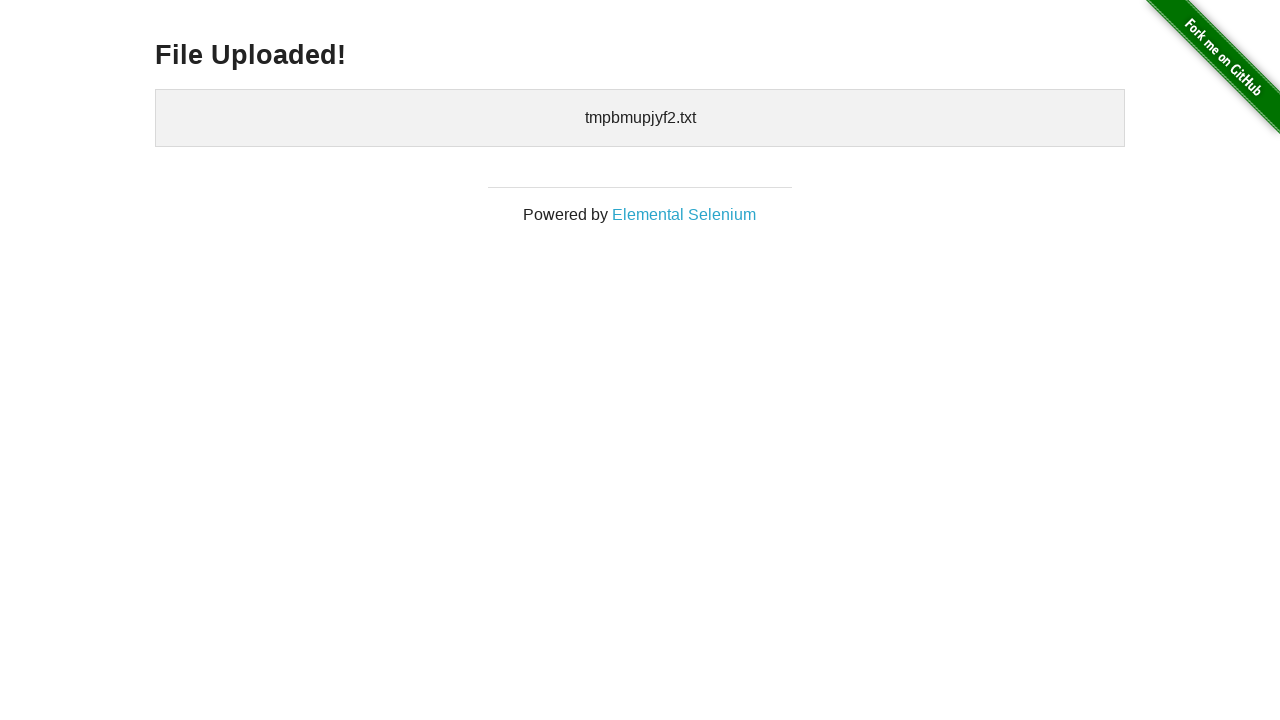

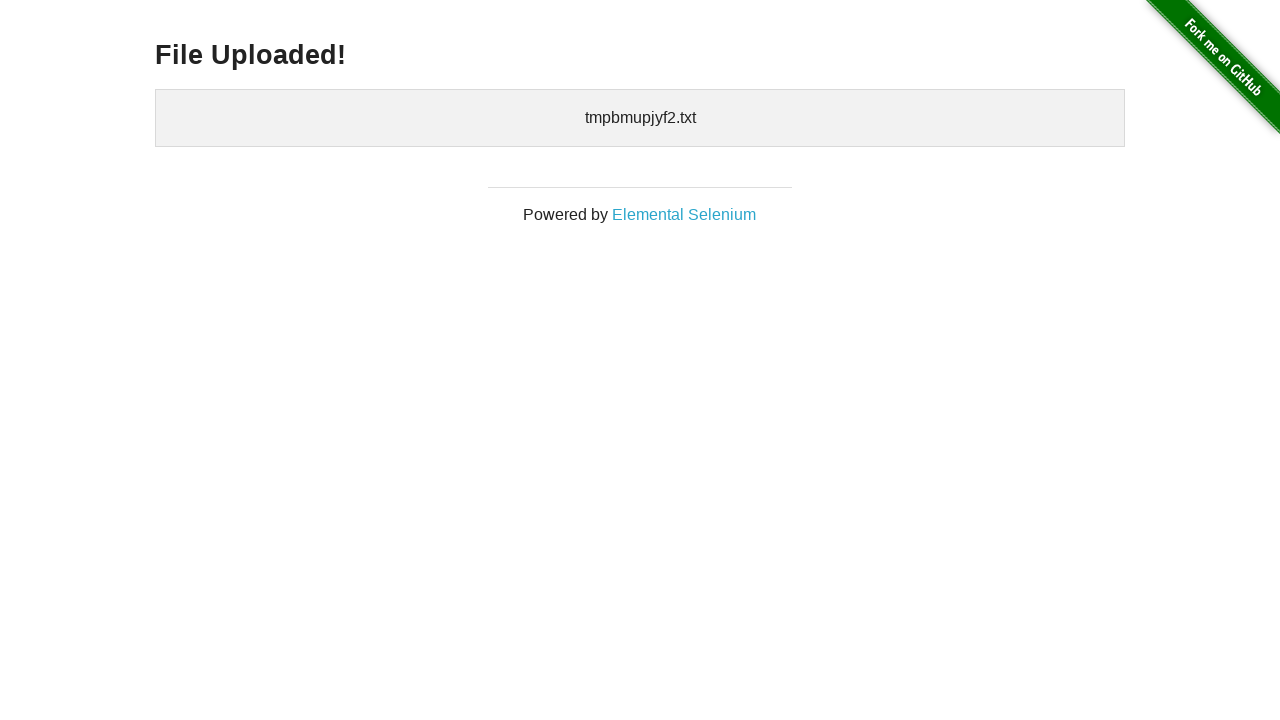